Tests file upload functionality by selecting a file and submitting the upload form, then verifying the uploaded filename is displayed.

Starting URL: http://the-internet.herokuapp.com/upload

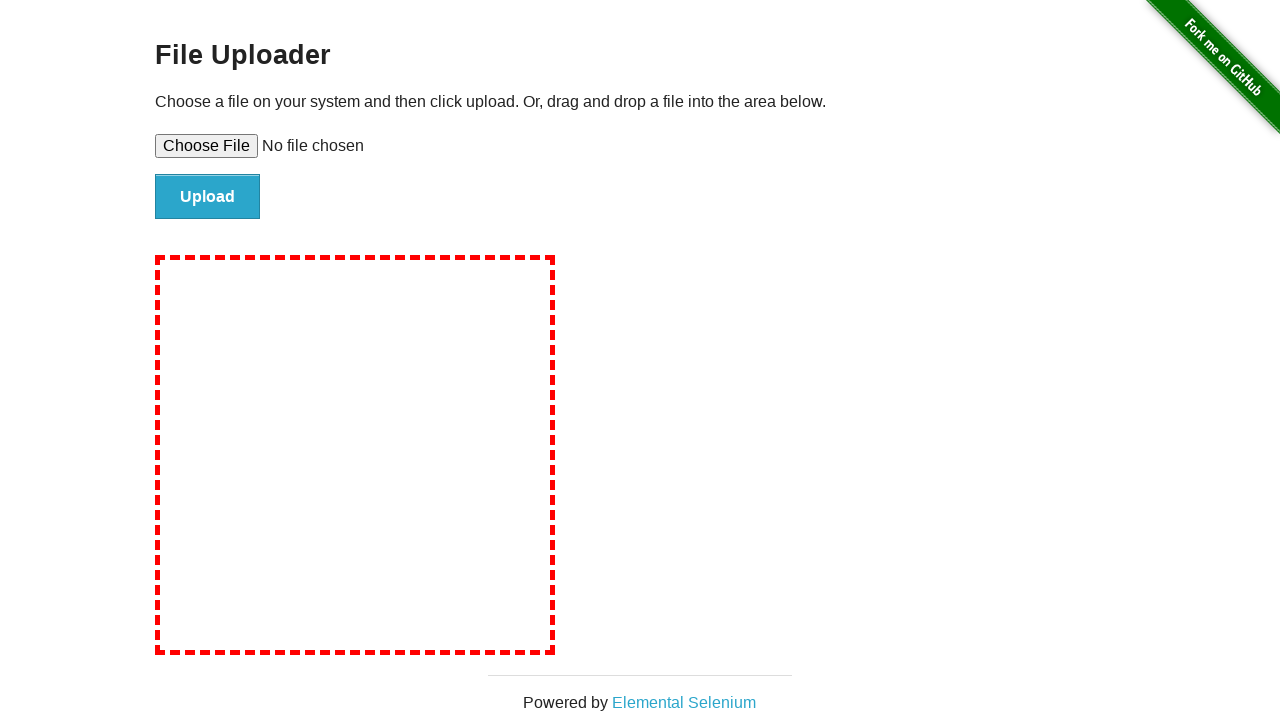

Created temporary test file for upload
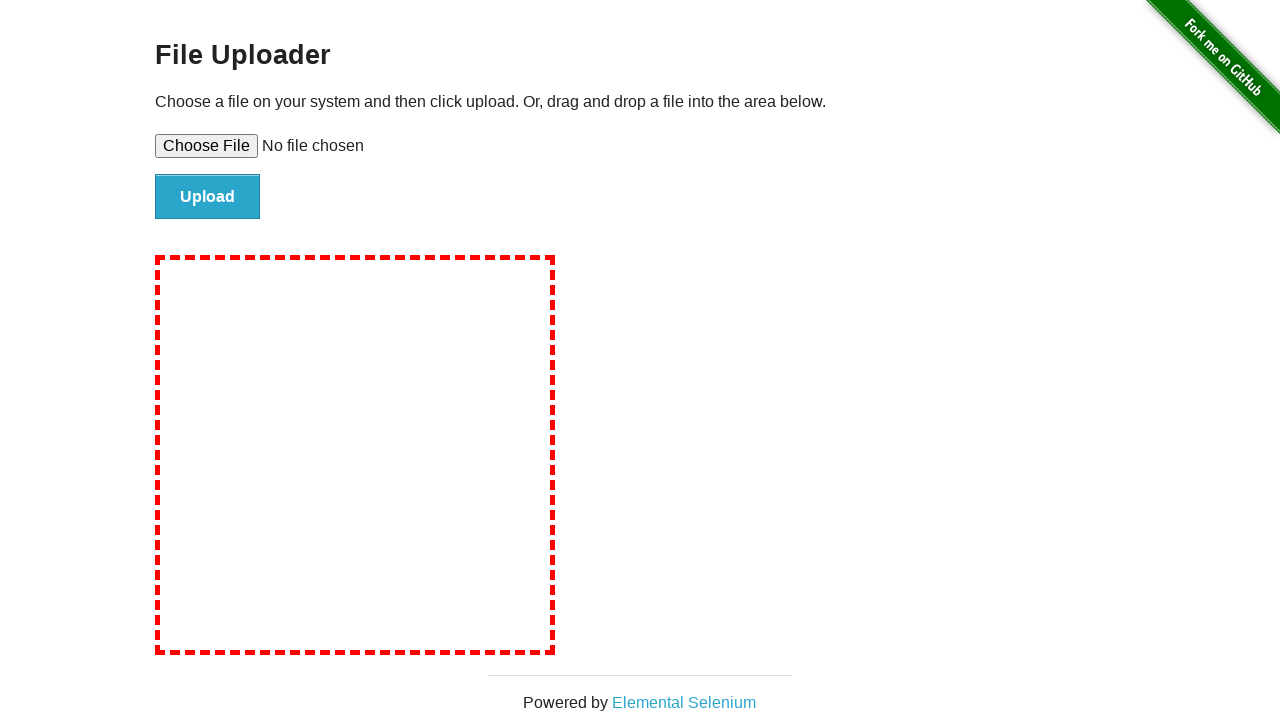

Selected test file in file input field
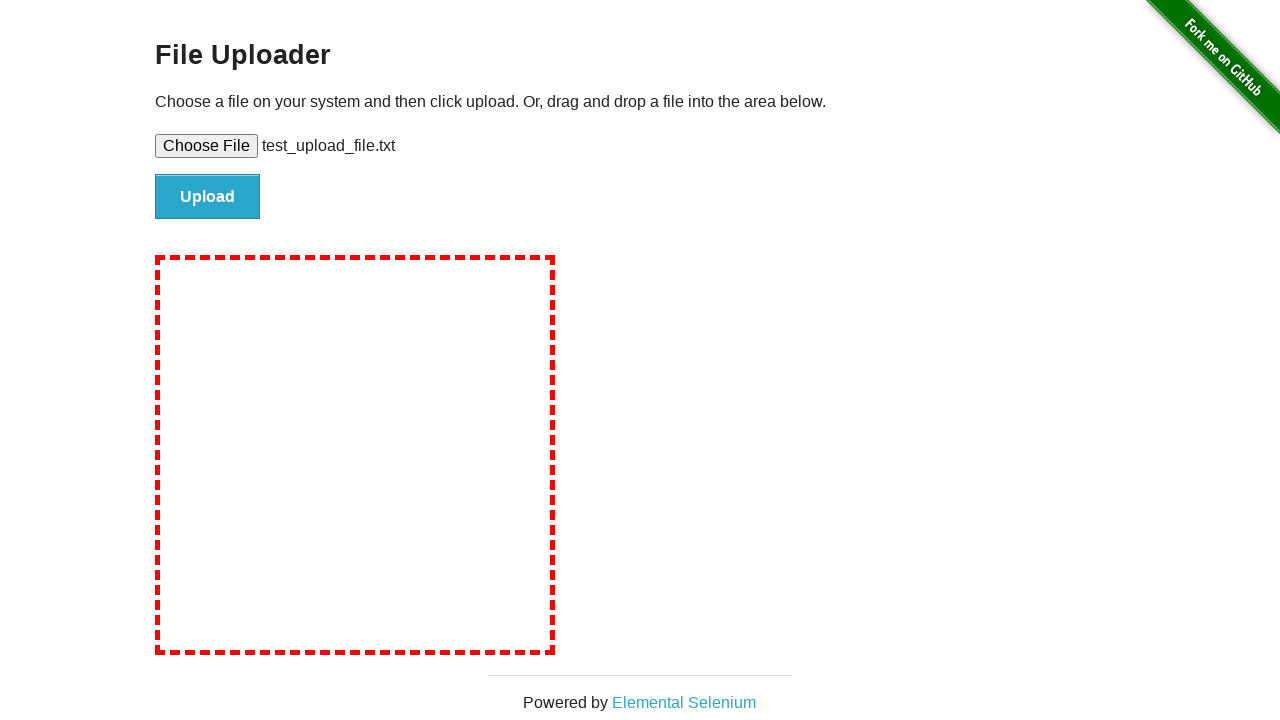

Clicked upload/submit button at (208, 197) on #file-submit
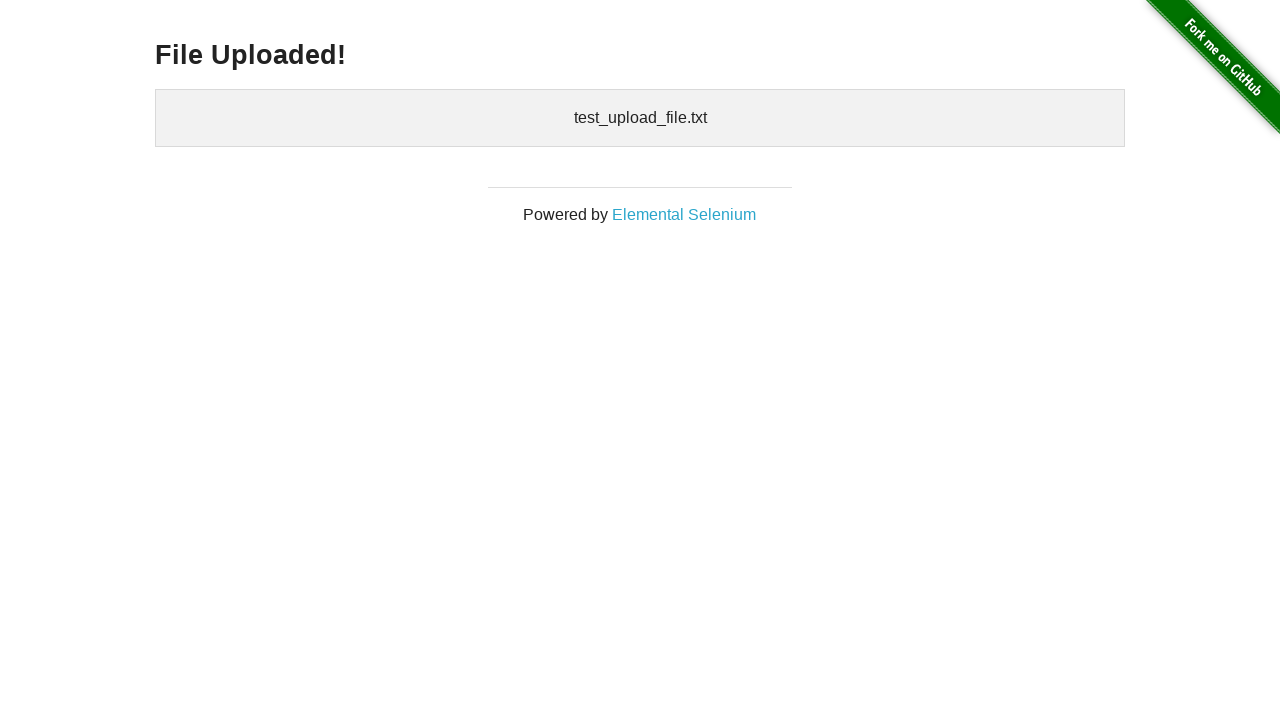

Uploaded files section loaded and verified
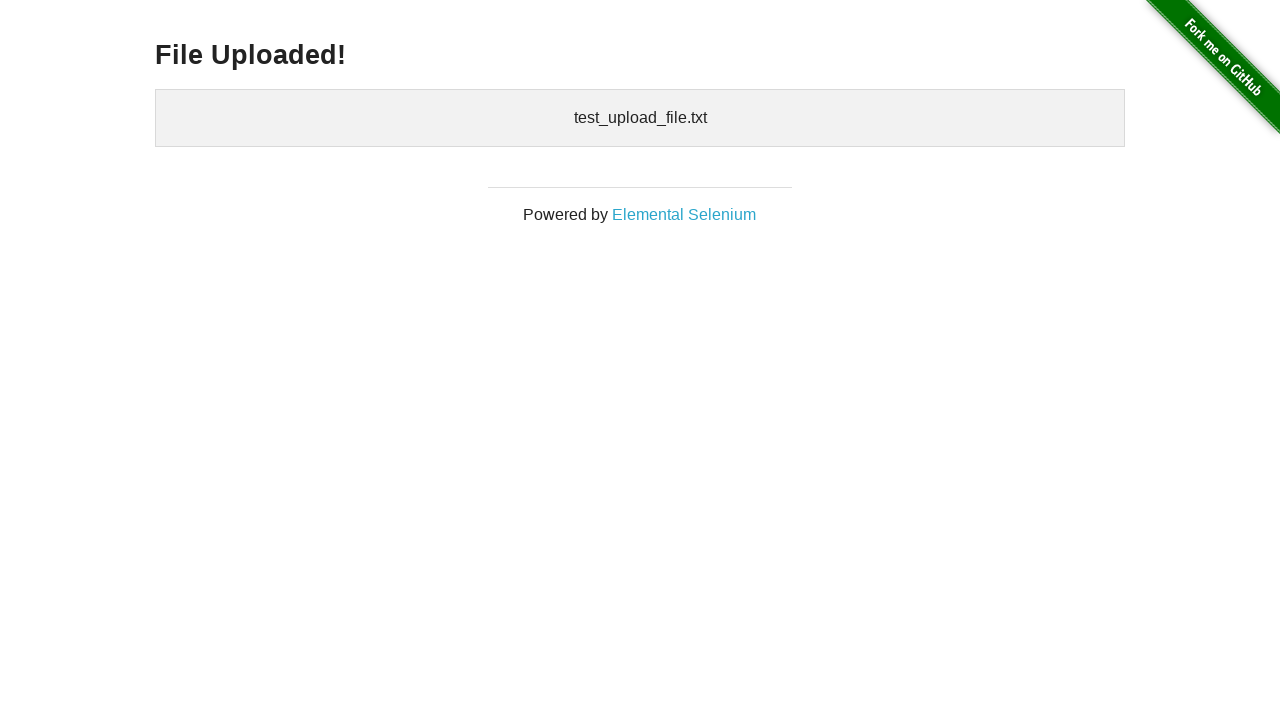

Cleaned up temporary test file
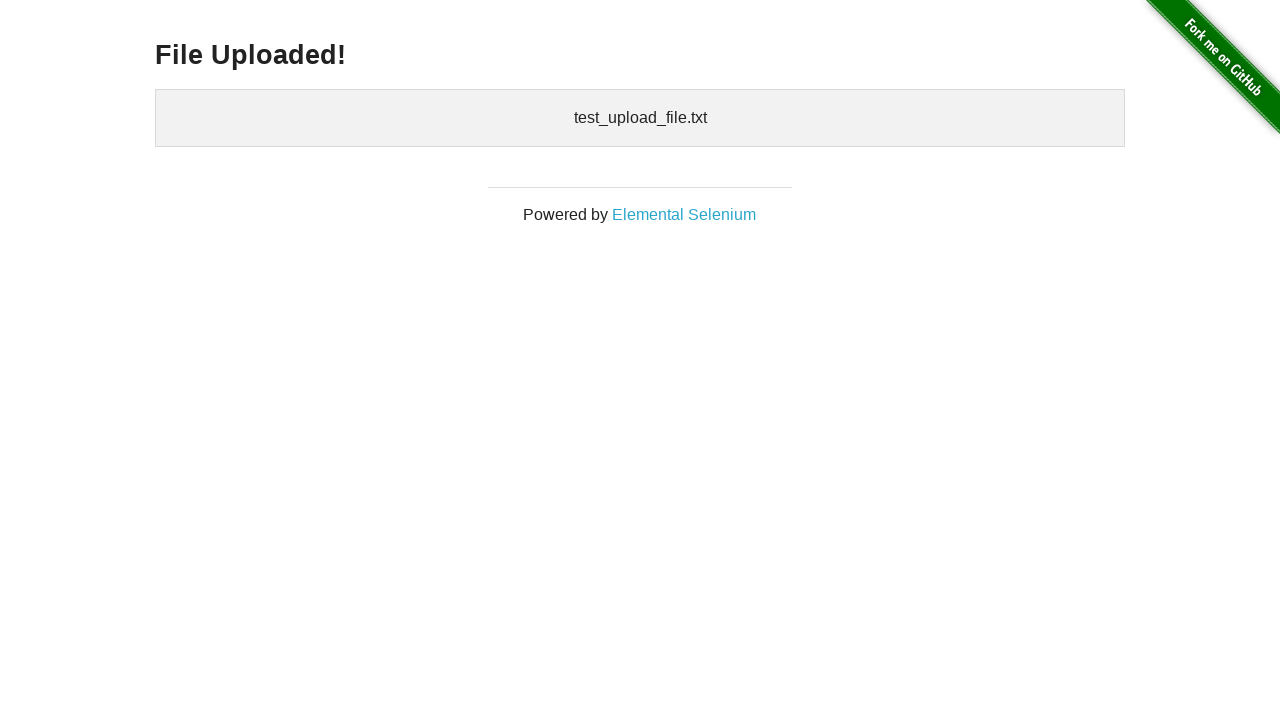

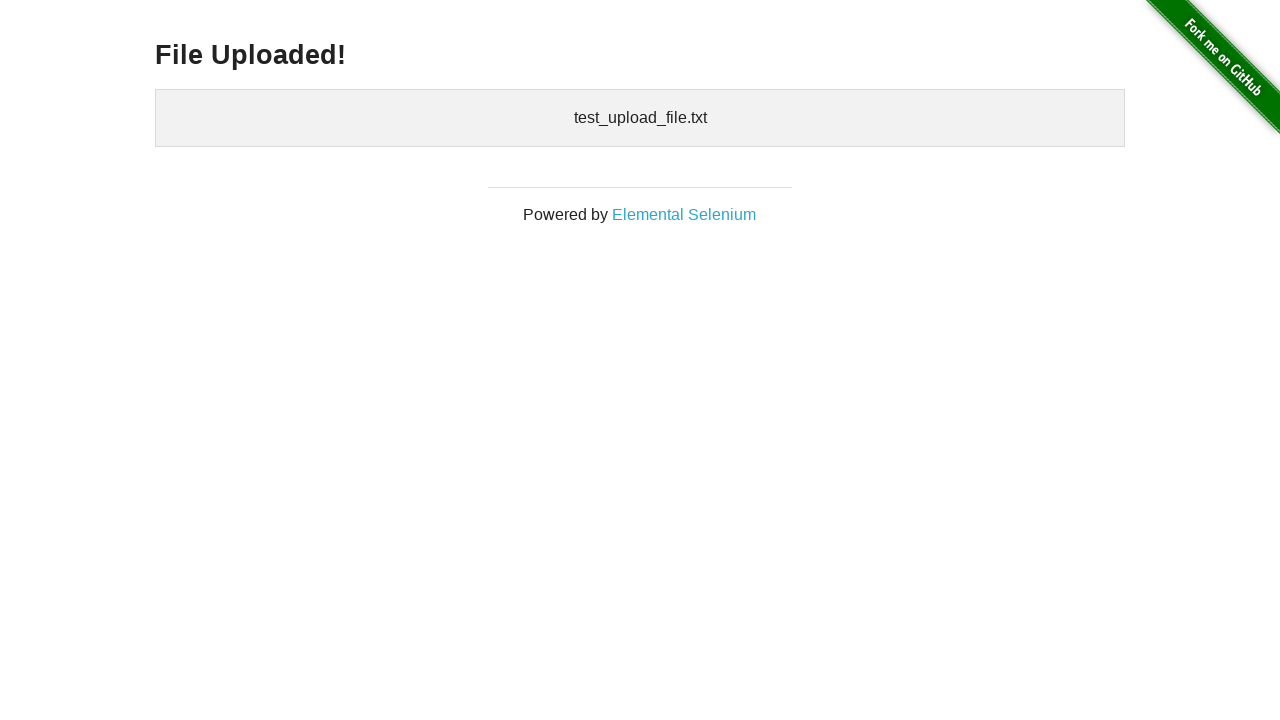